Tests color picker by changing its value using JavaScript to set a red color

Starting URL: https://bonigarcia.dev/selenium-webdriver-java/web-form.html

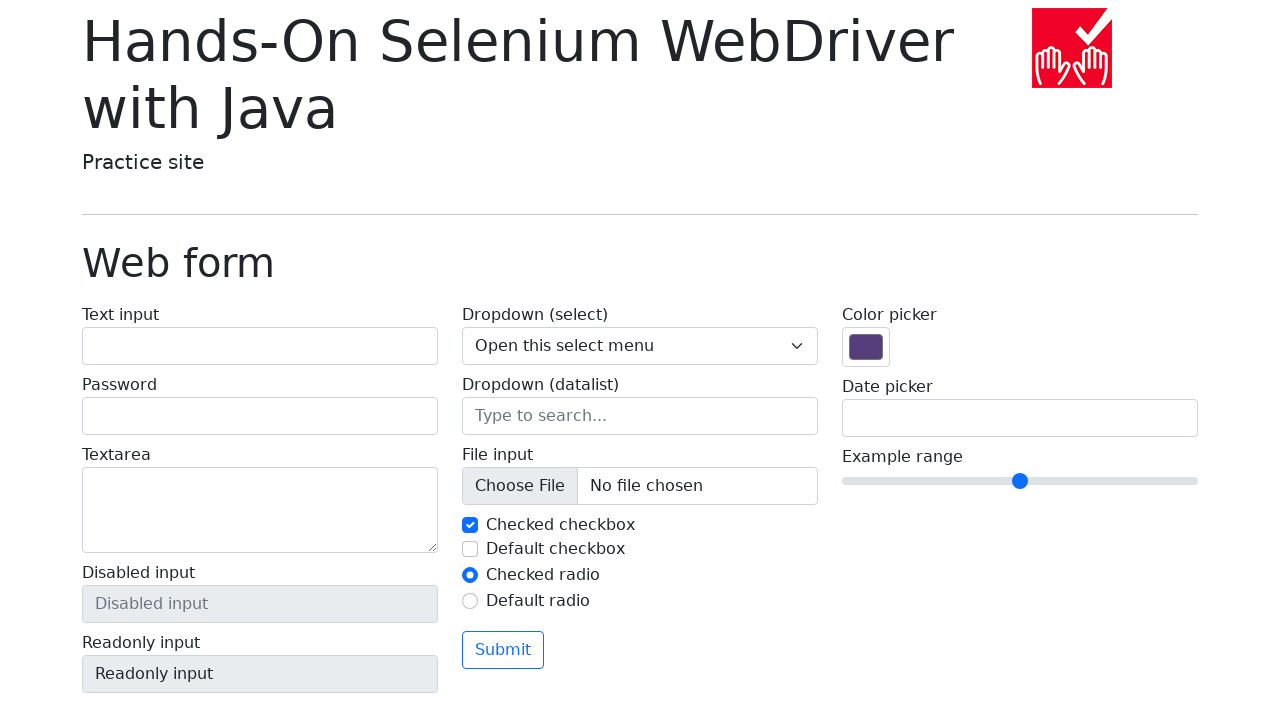

Changed color picker value to red (#ff0000) using JavaScript
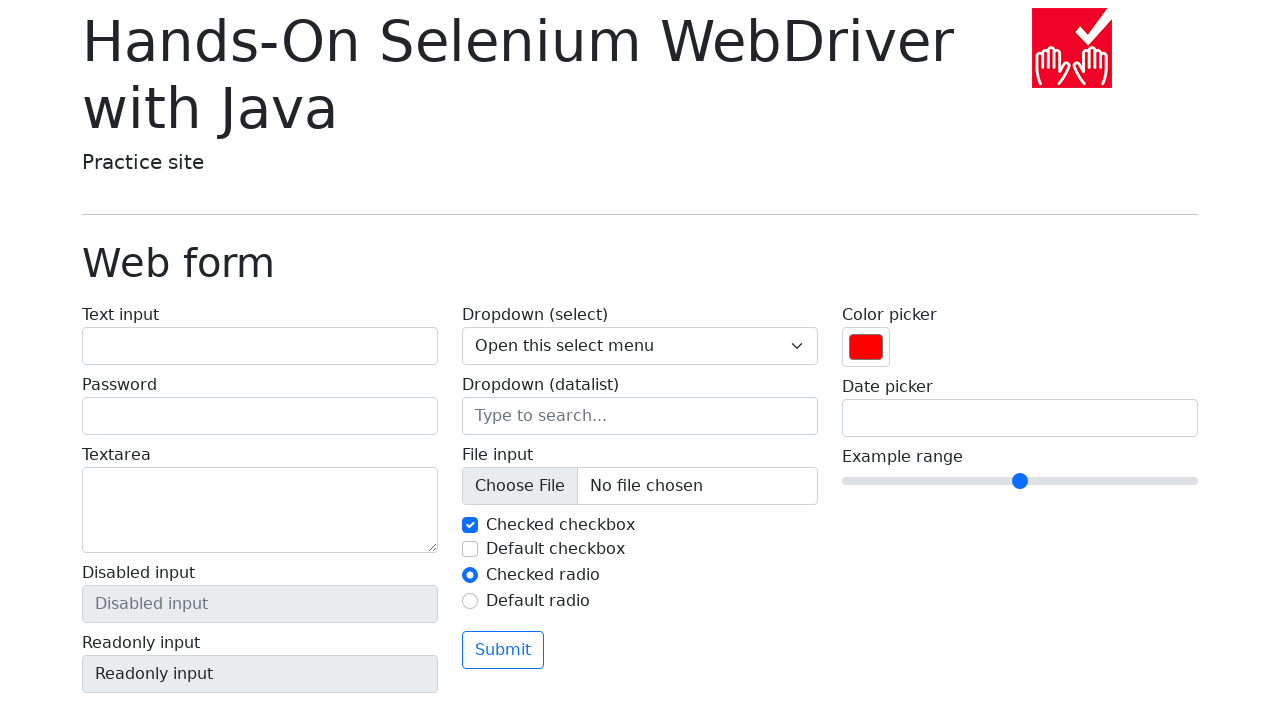

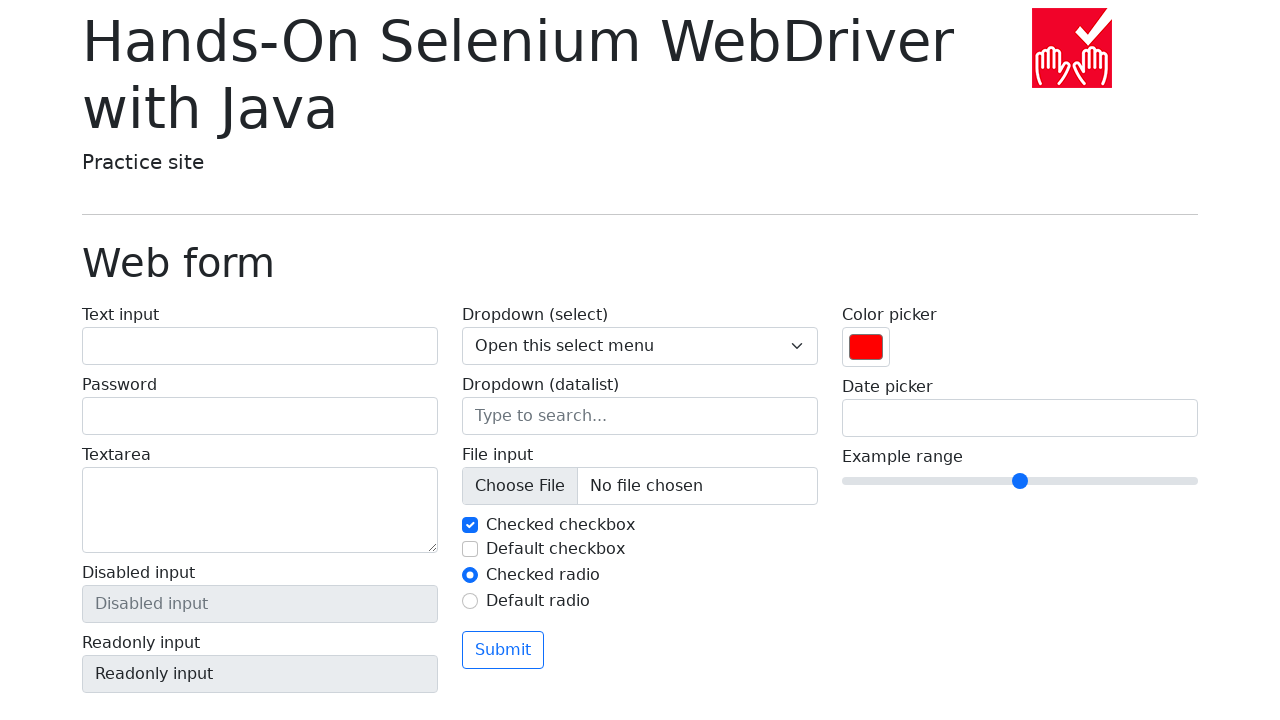